Tests keyboard interactions by filling a first name field, copying its content, and pasting it into another field using keyboard shortcuts

Starting URL: https://www.tutorialspoint.com/selenium/practice/register.php

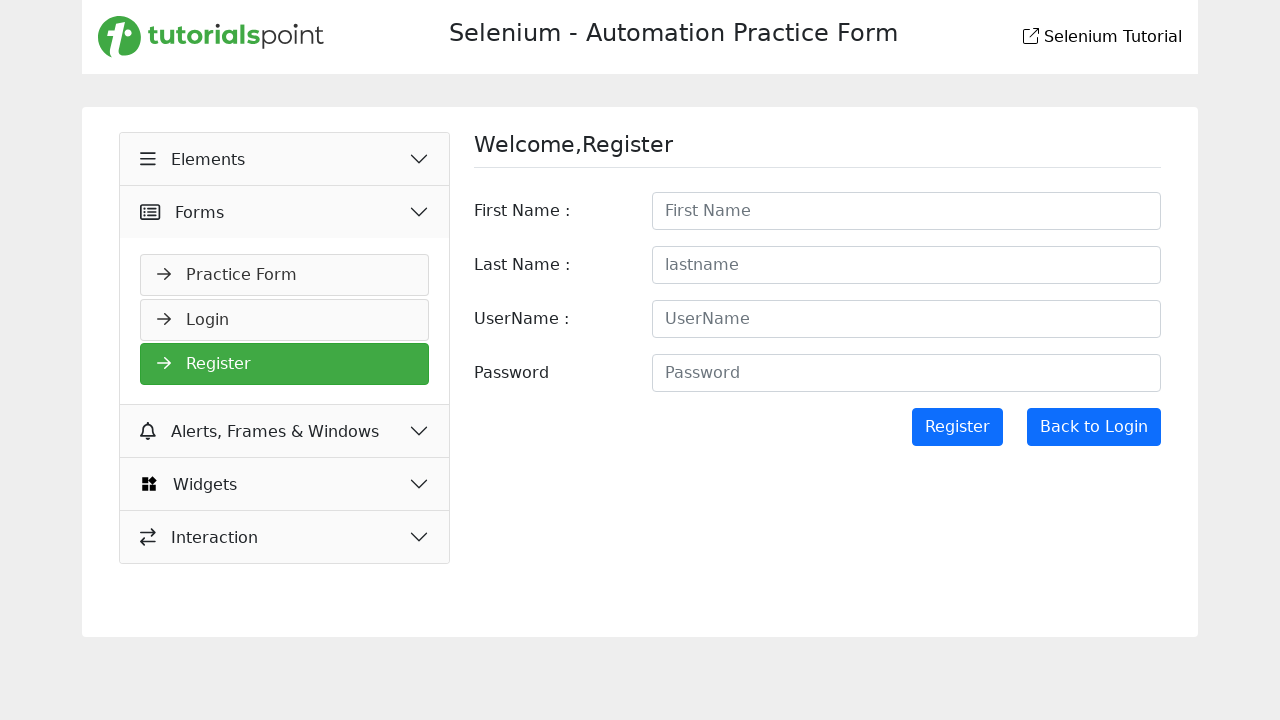

Filled first name field with 'jasmine' on input#firstname
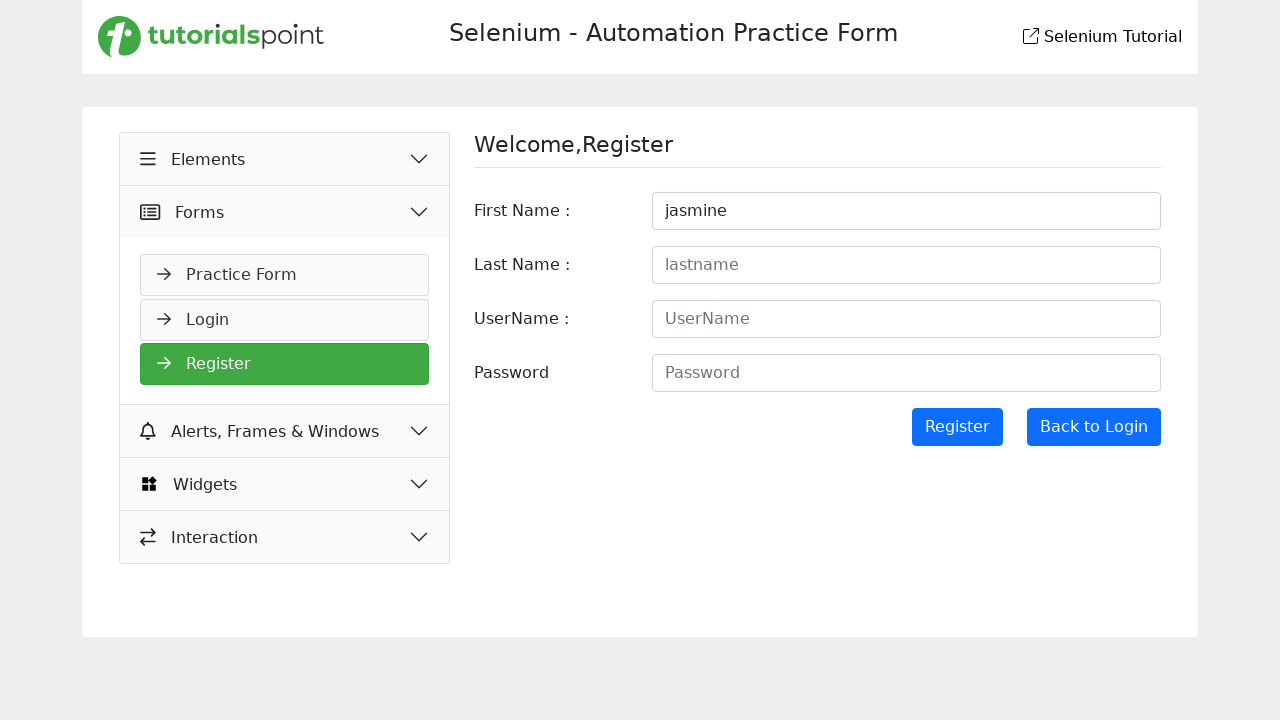

Selected all text in first name field using Ctrl+A
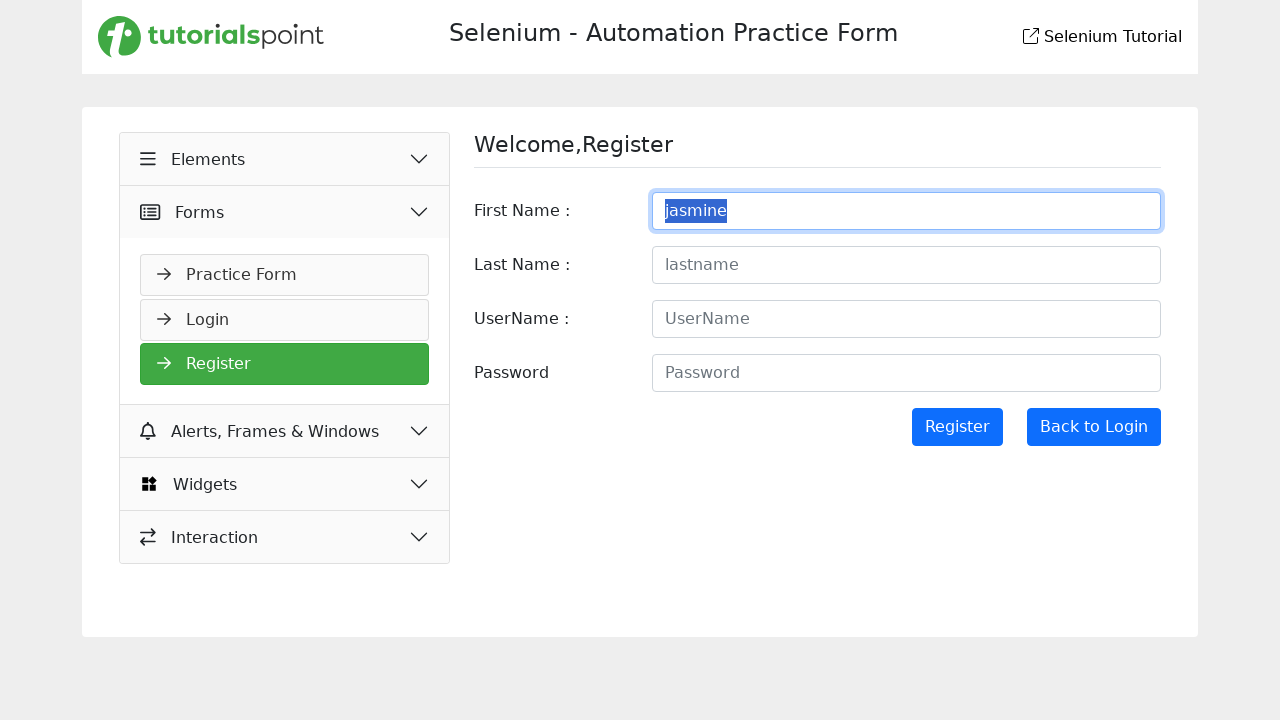

Copied selected text using Ctrl+C
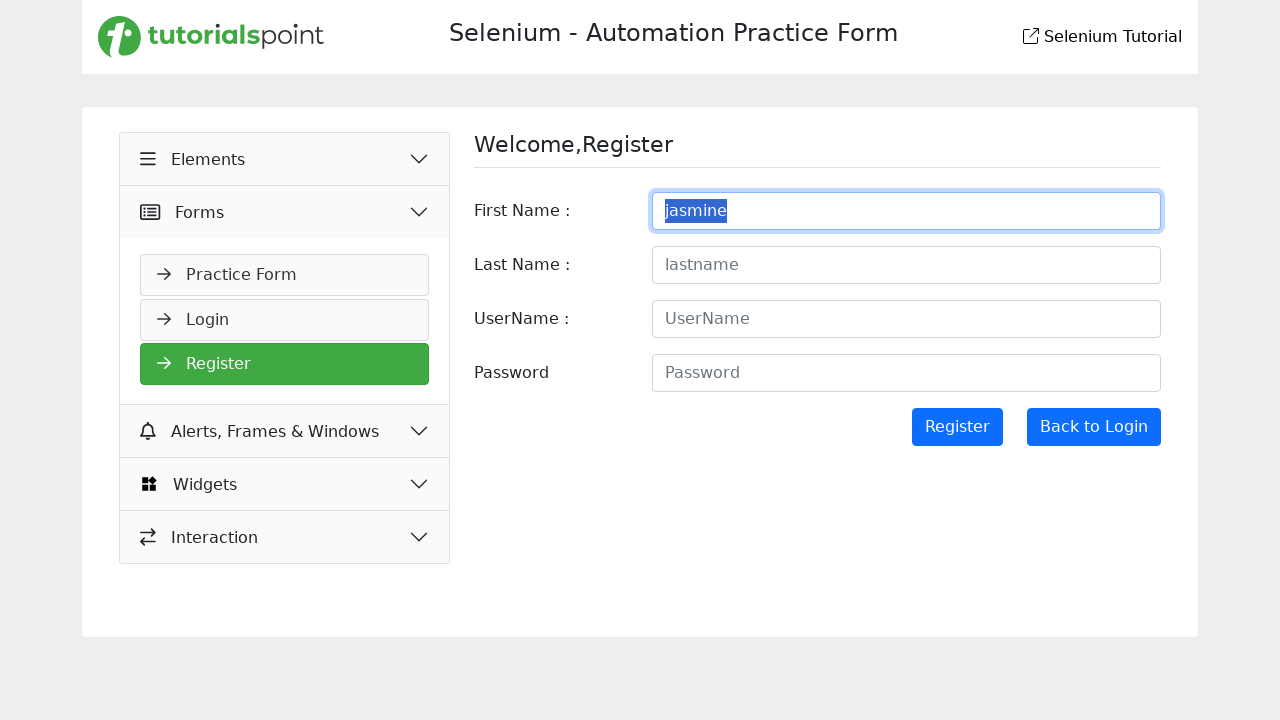

Moved to next field using Tab key
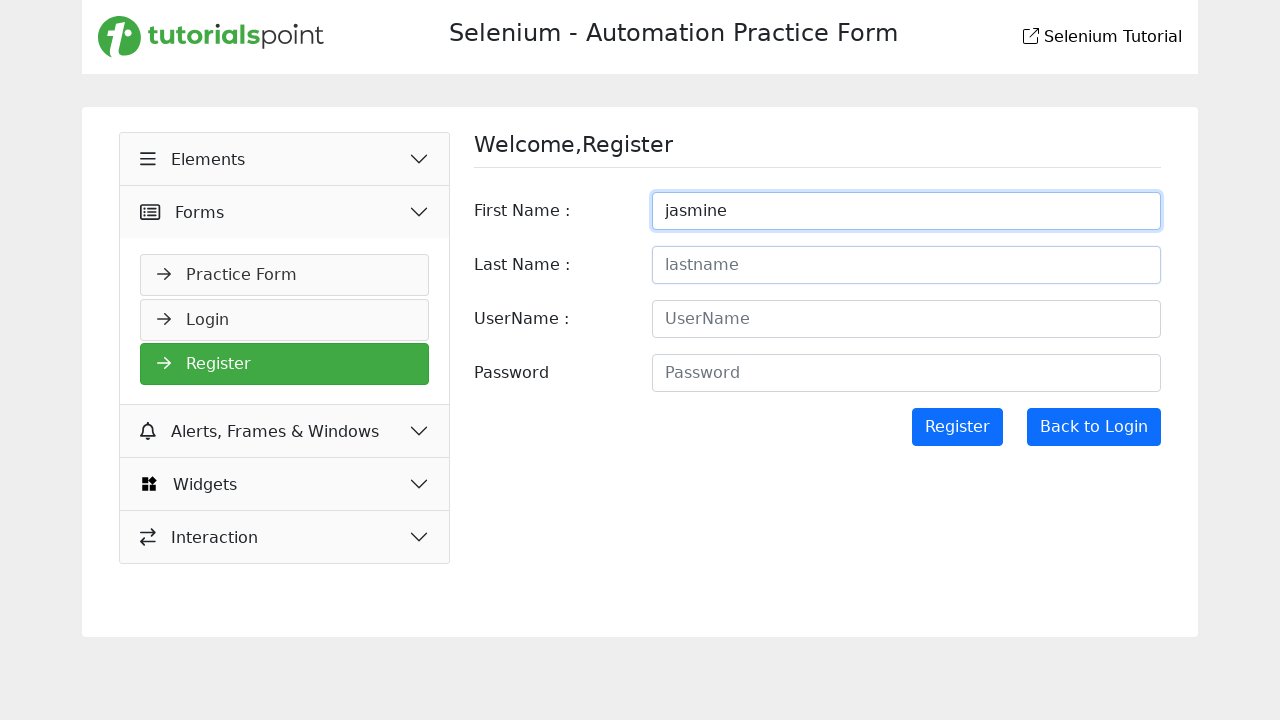

Pasted copied text using Ctrl+V
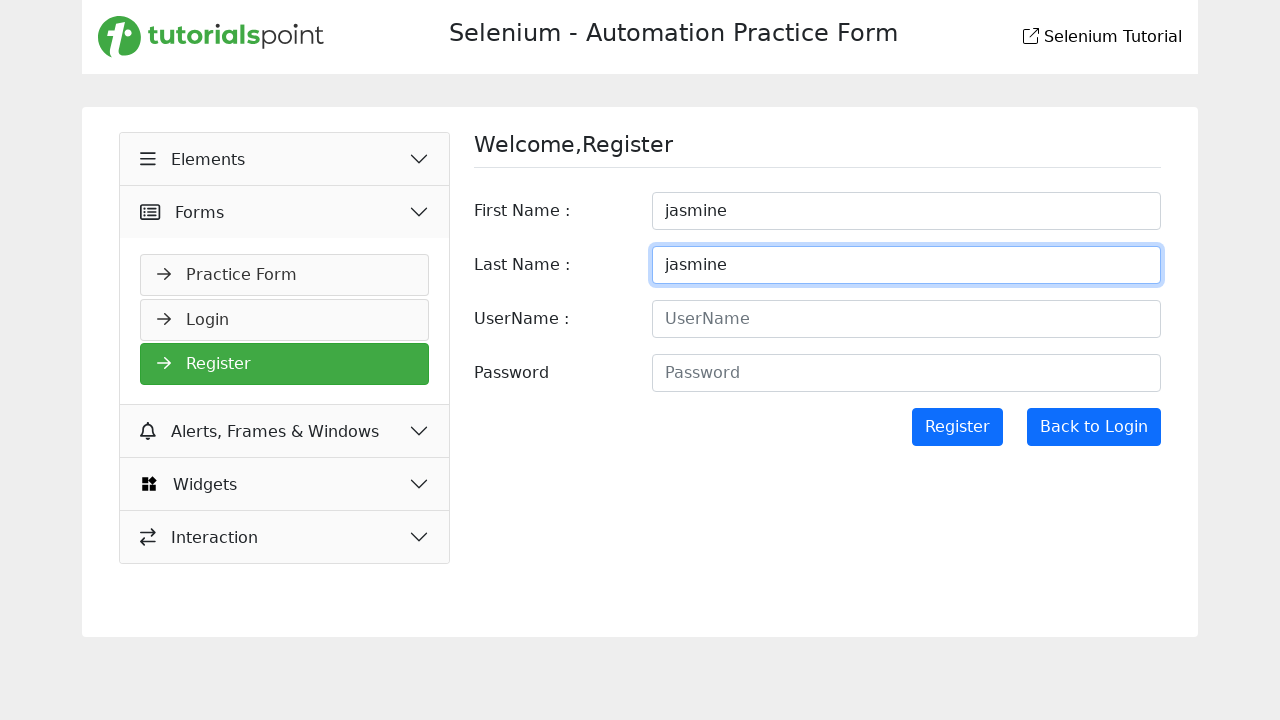

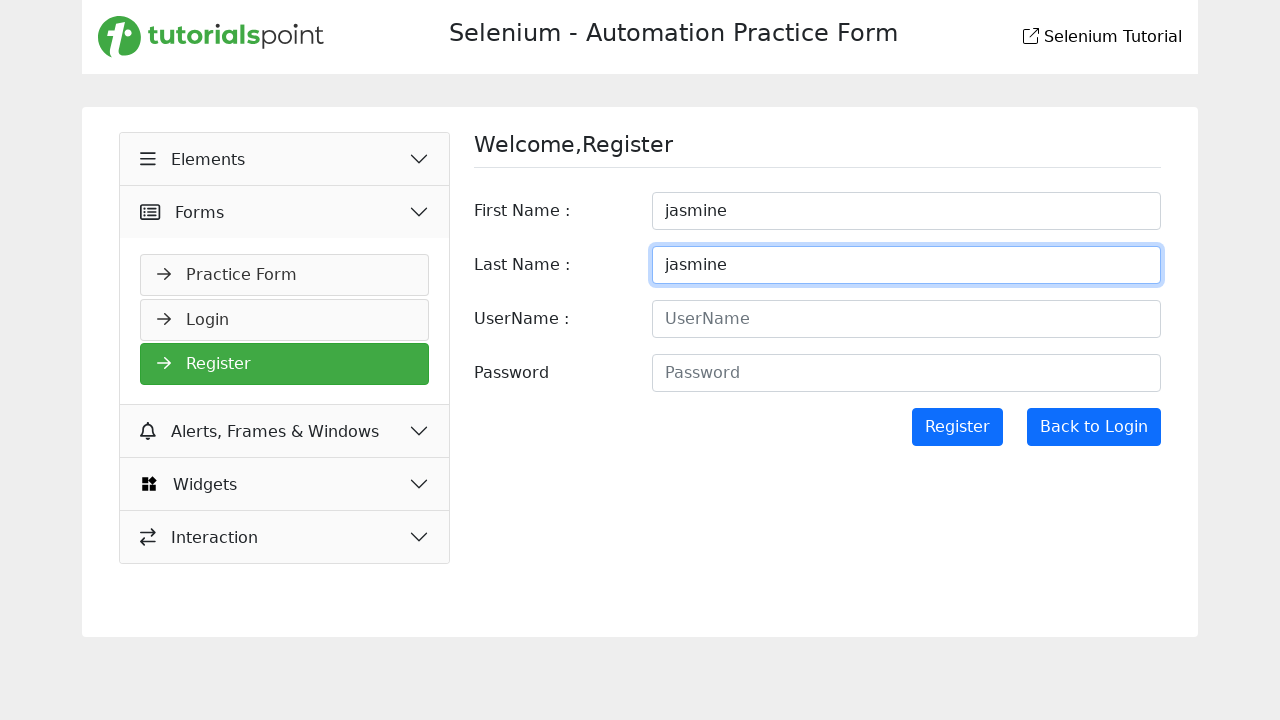